Tests file download functionality by clicking on a downloadable file link multiple times

Starting URL: https://the-internet.herokuapp.com/download

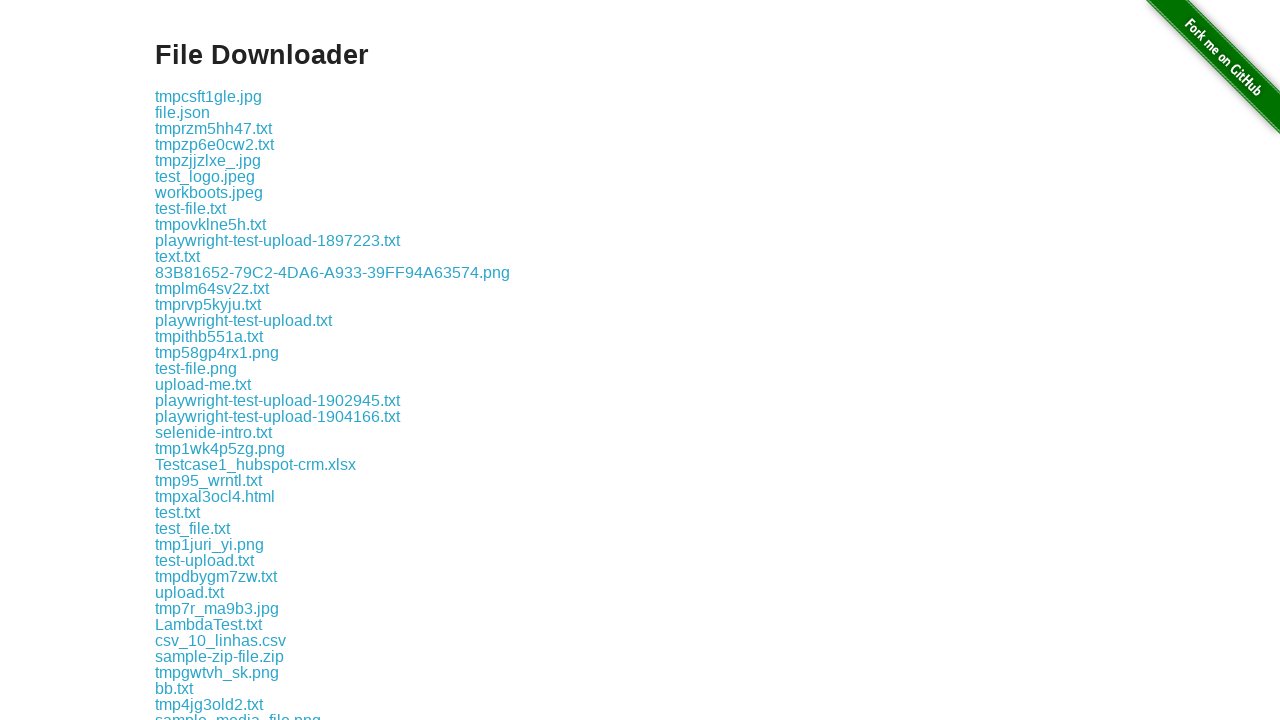

Clicked on sample-zip-file.zip download link at (220, 656) on xpath=//a[text()='sample-zip-file.zip']
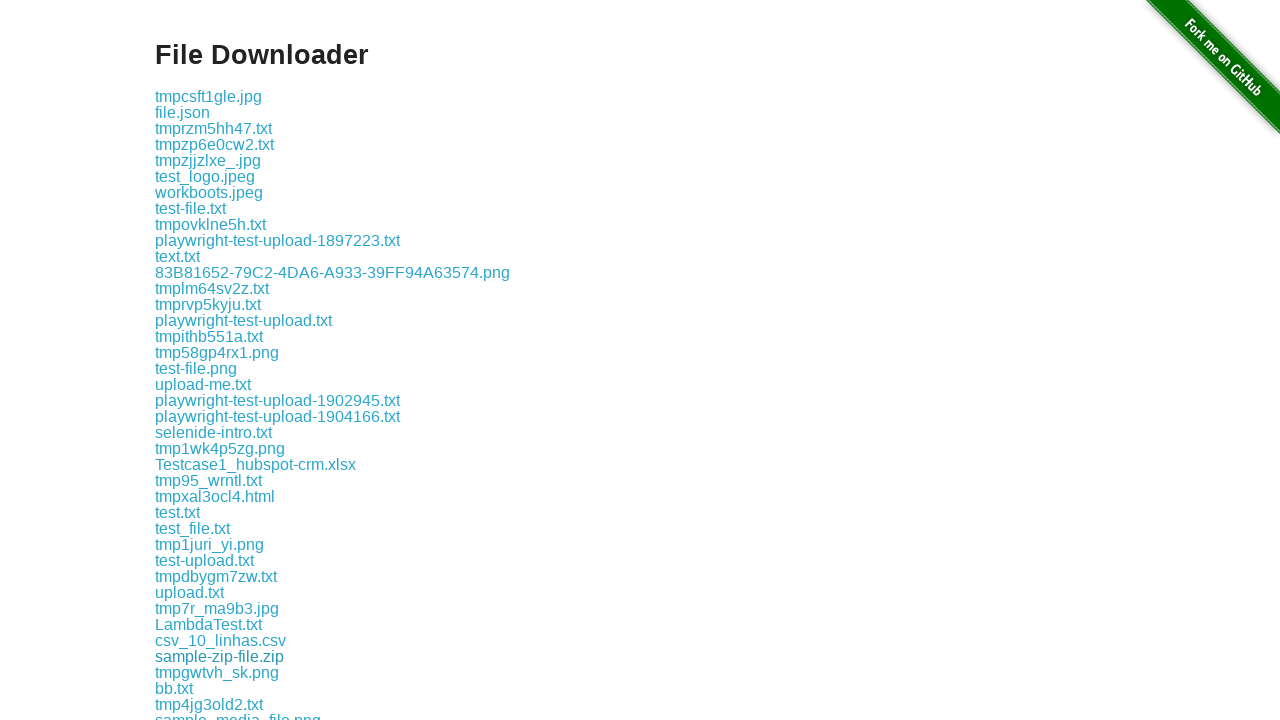

Waited 2 seconds for download to initiate
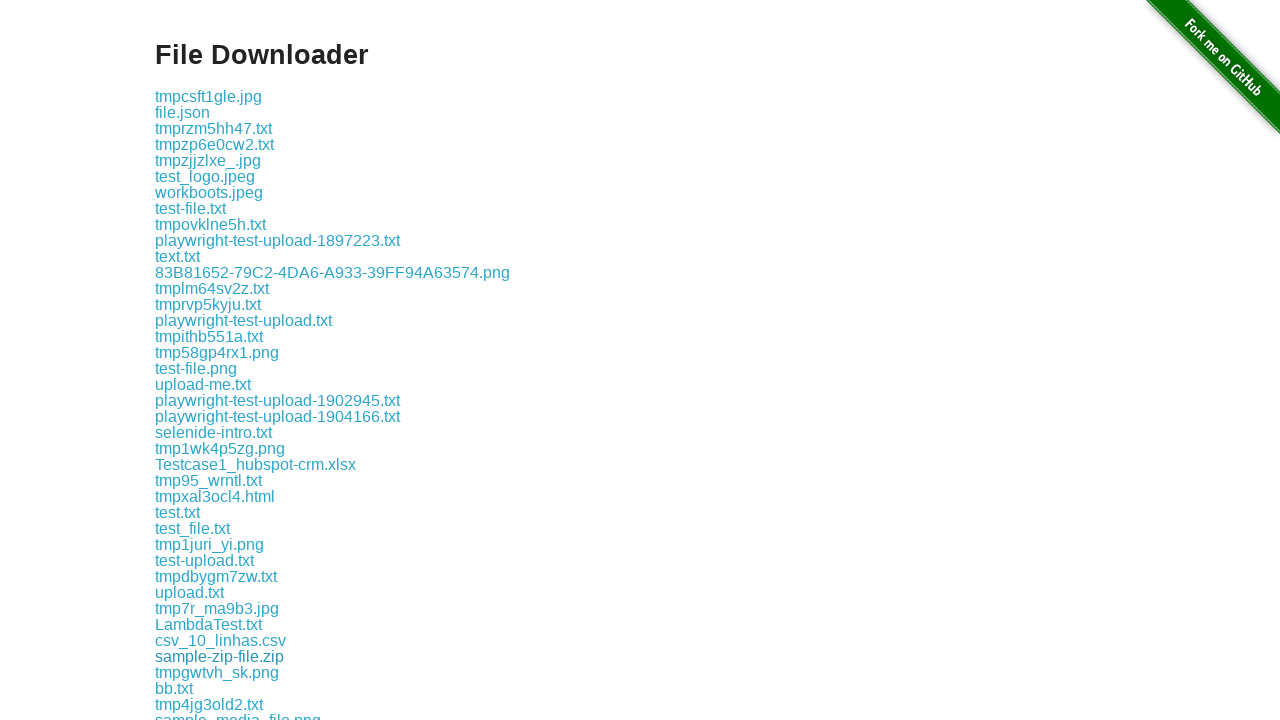

Clicked on sample-zip-file.zip download link a second time at (220, 656) on xpath=//a[text()='sample-zip-file.zip']
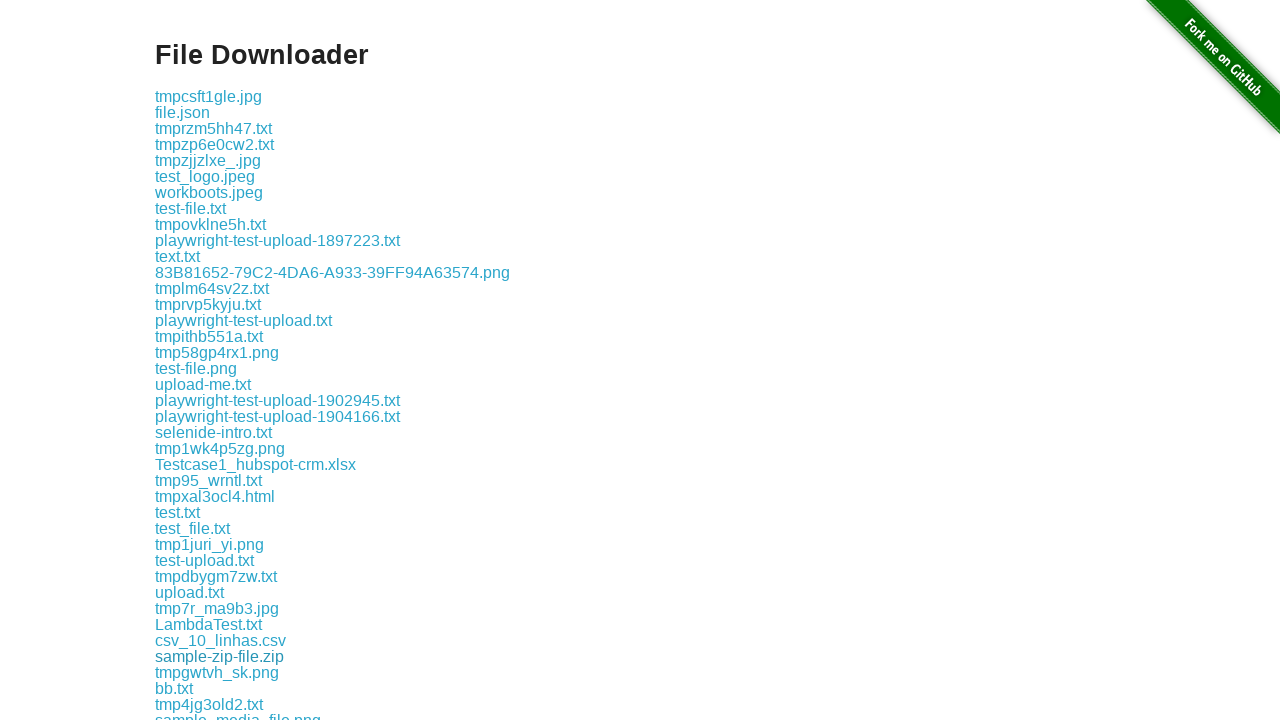

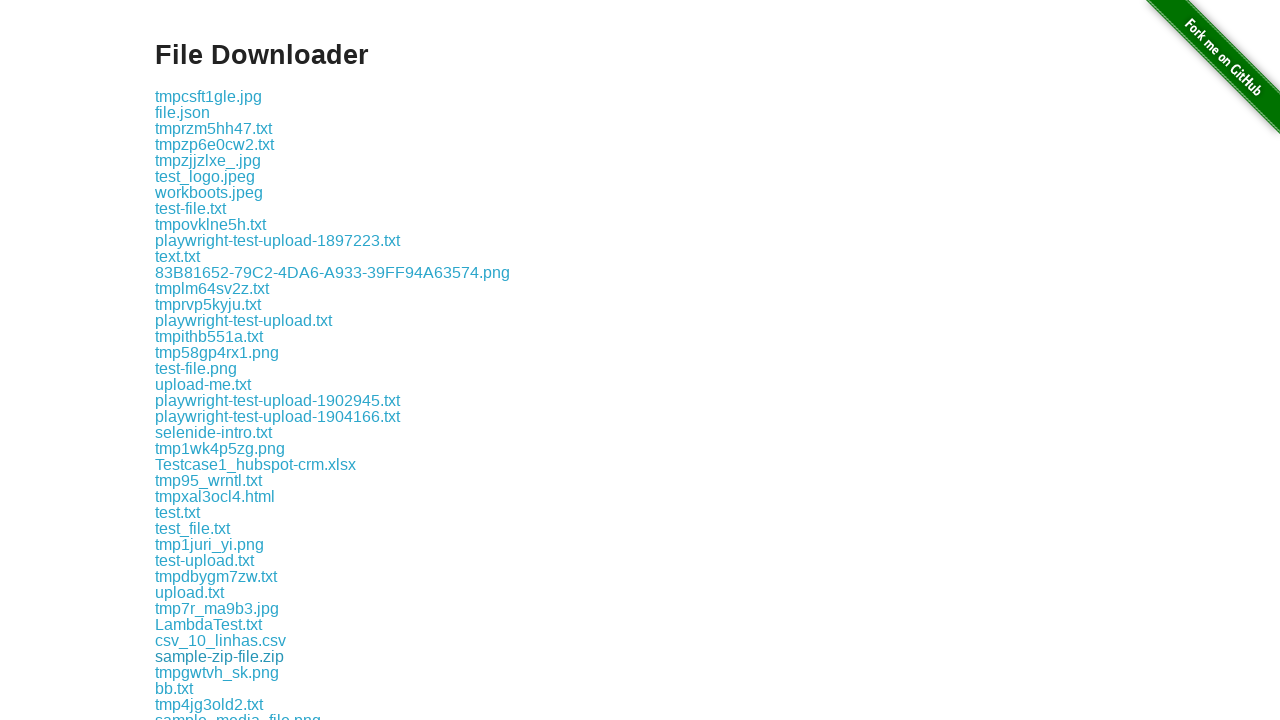